Tests single dropdown functionality by selecting options using different methods: by index, by value, and by visible text on a test page.

Starting URL: https://omayo.blogspot.com/

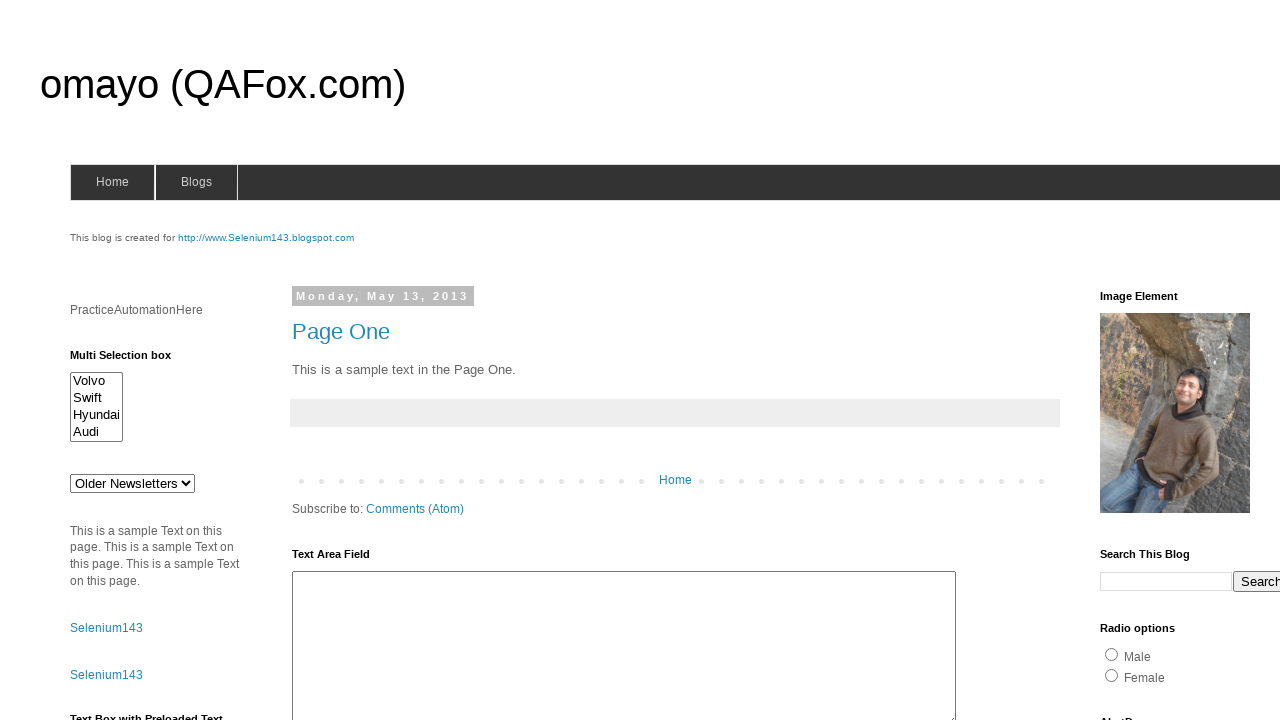

Waited for dropdown #drop1 to be available
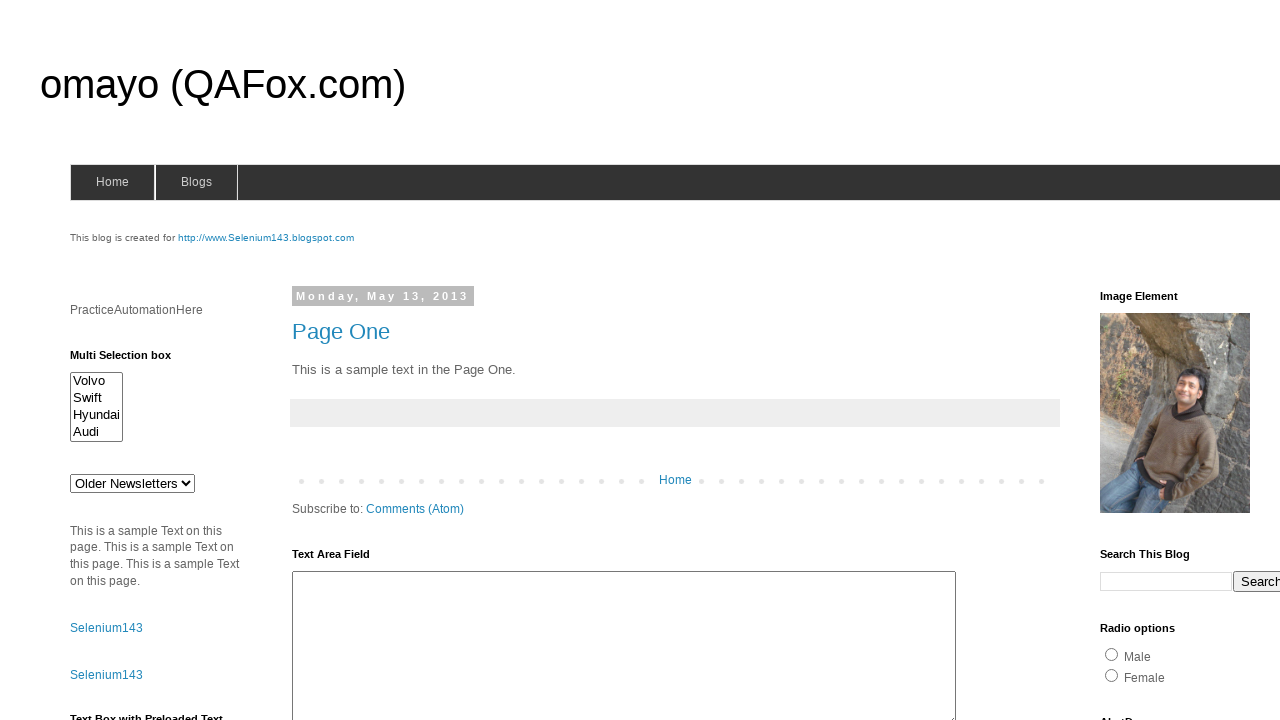

Selected dropdown option by index 2 (third option) on #drop1
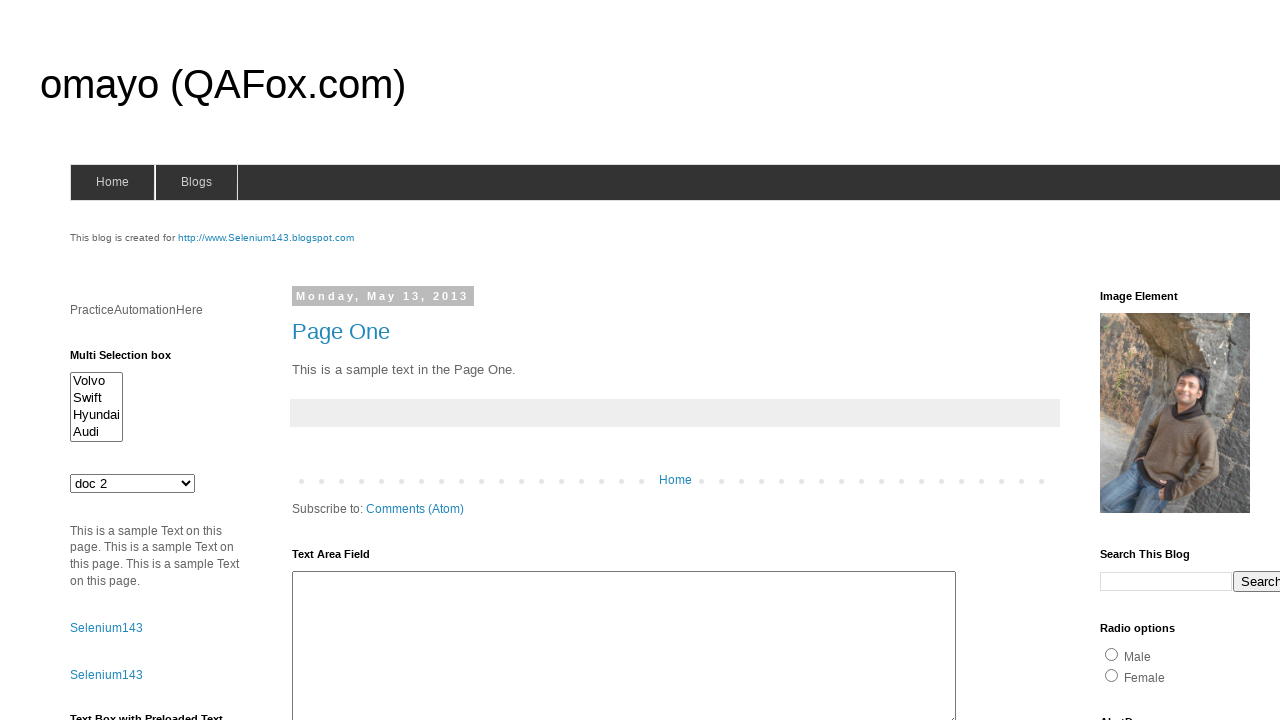

Waited 2 seconds to observe selection by index
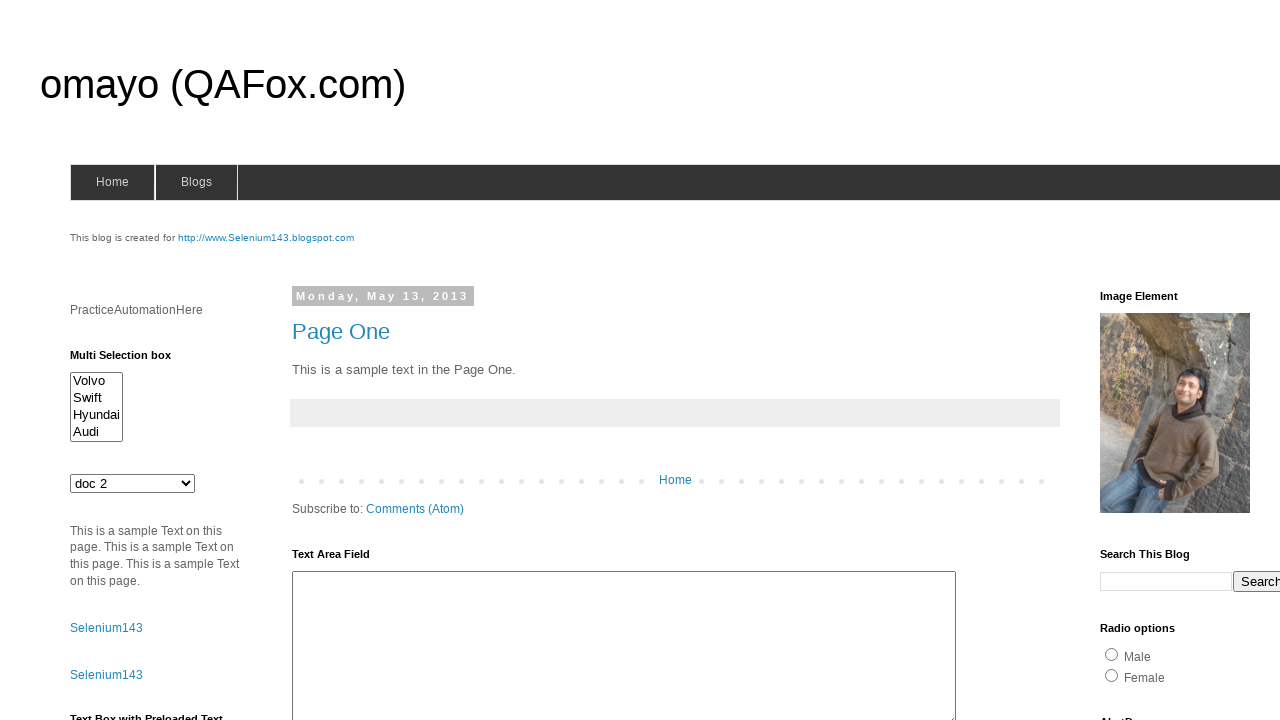

Selected dropdown option by value 'jkl' on #drop1
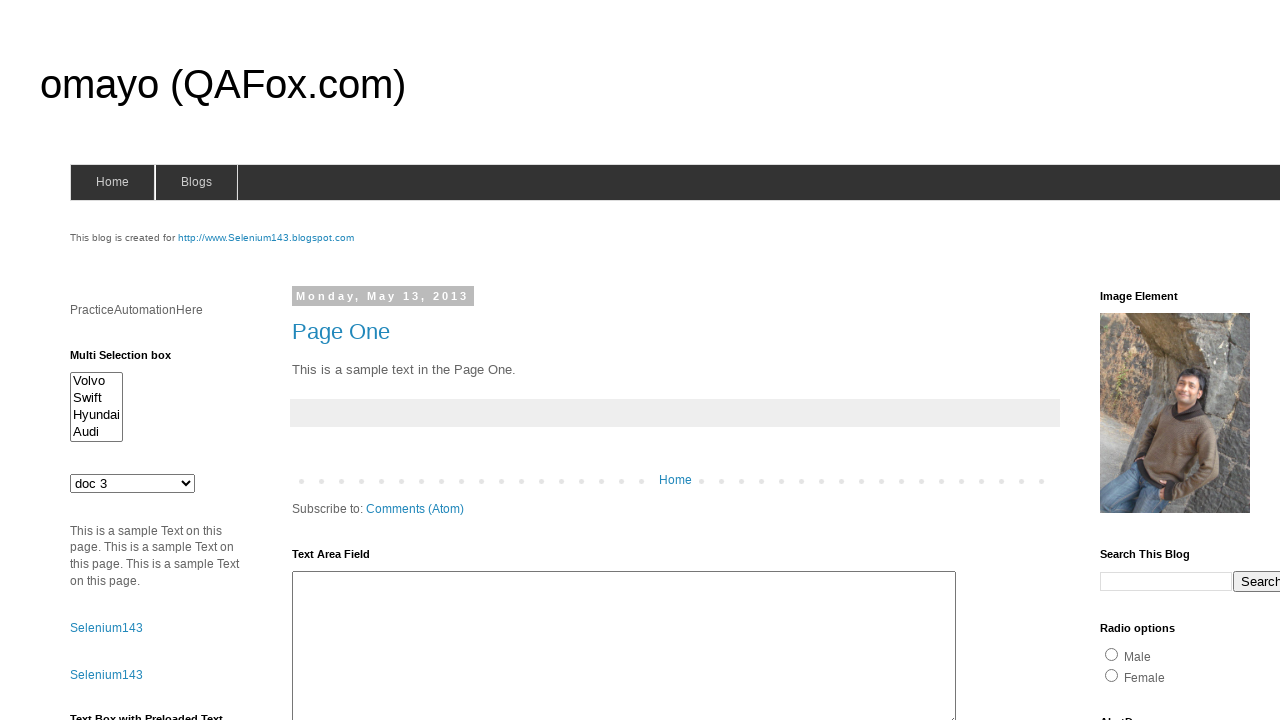

Waited 2 seconds to observe selection by value
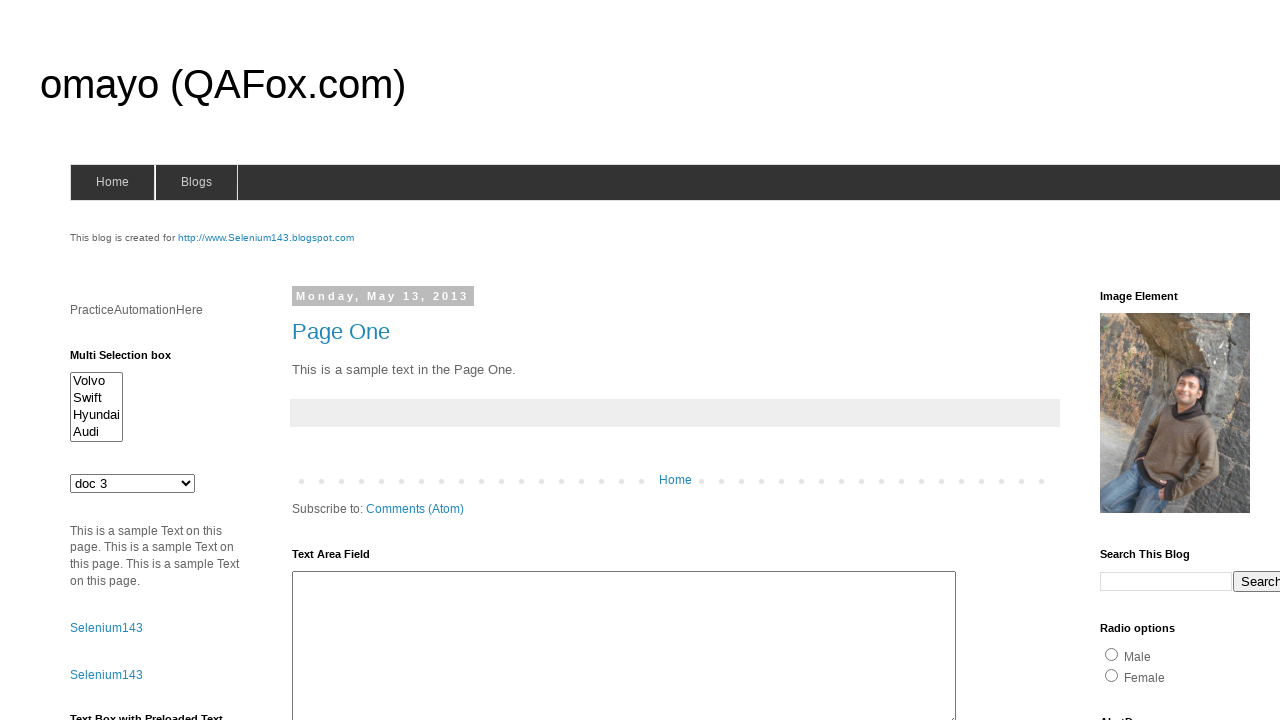

Selected dropdown option by visible text 'doc 4' on #drop1
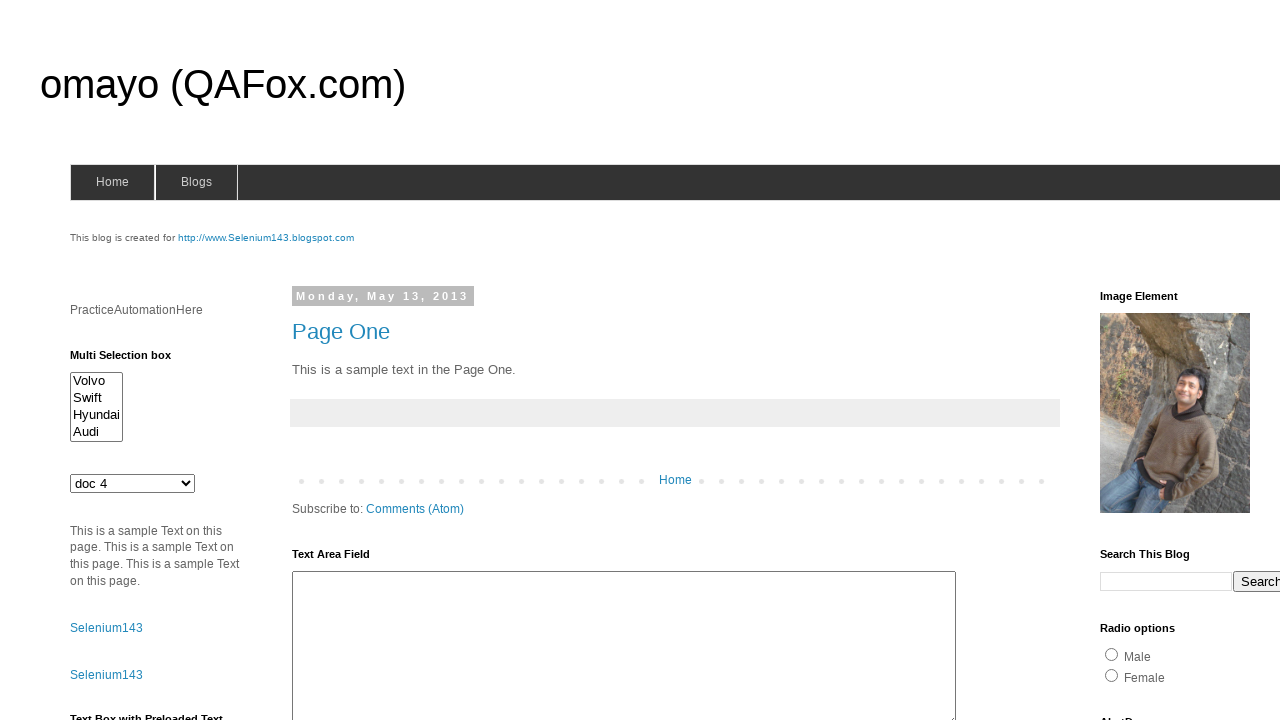

Verified selected dropdown value: mno
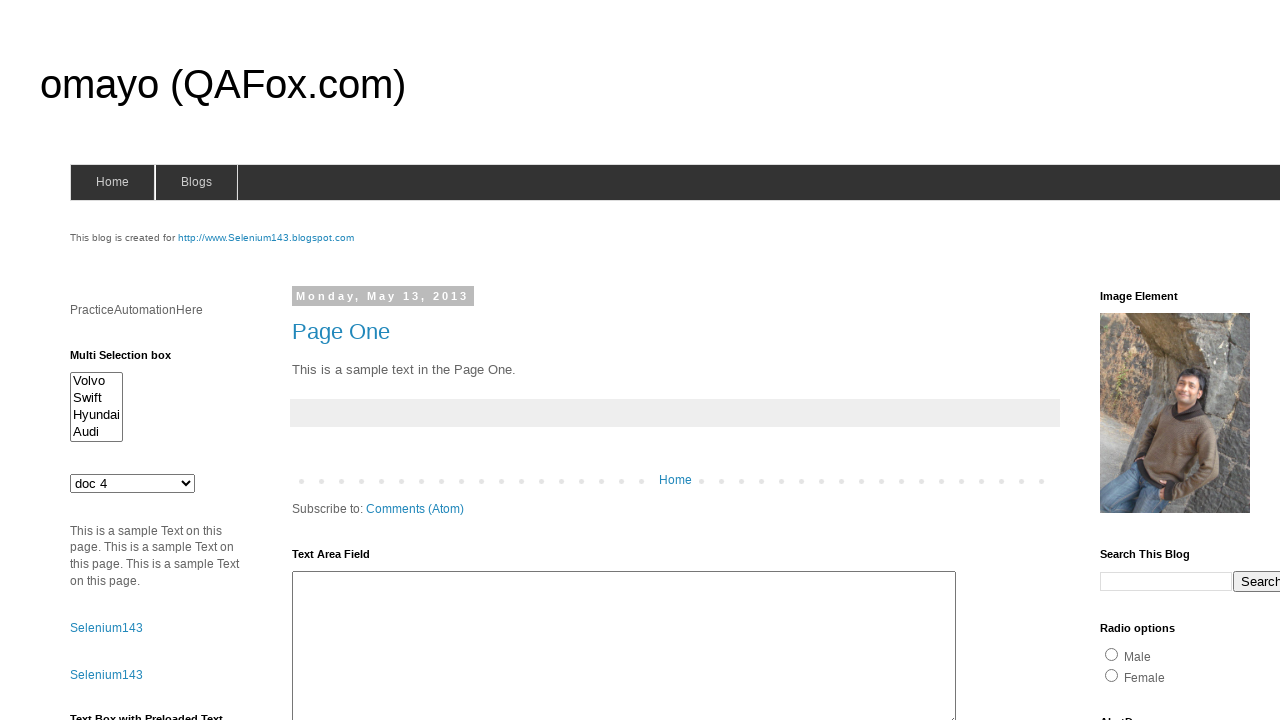

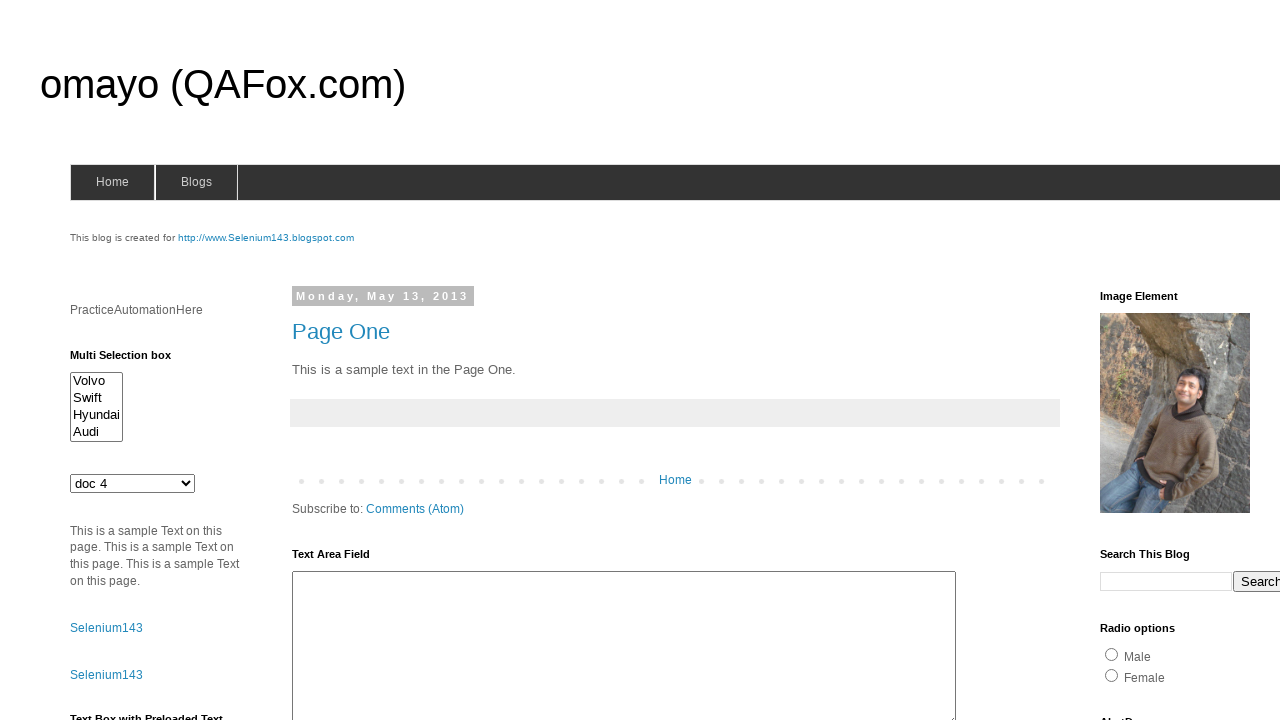